Tests navigation through the Shifting Content section by clicking on menu links and verifying the page loads with list items

Starting URL: https://the-internet.herokuapp.com/

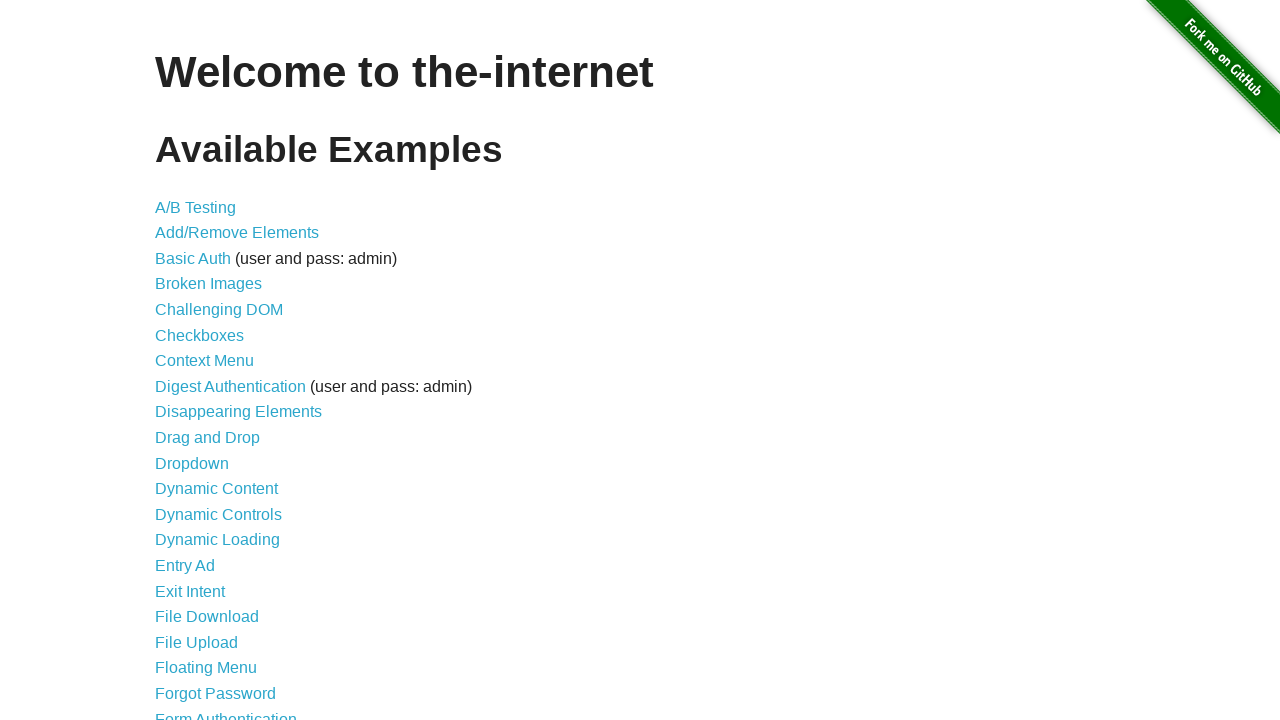

Clicked on 'Shifting Content' link at (212, 523) on a:text('Shifting Content')
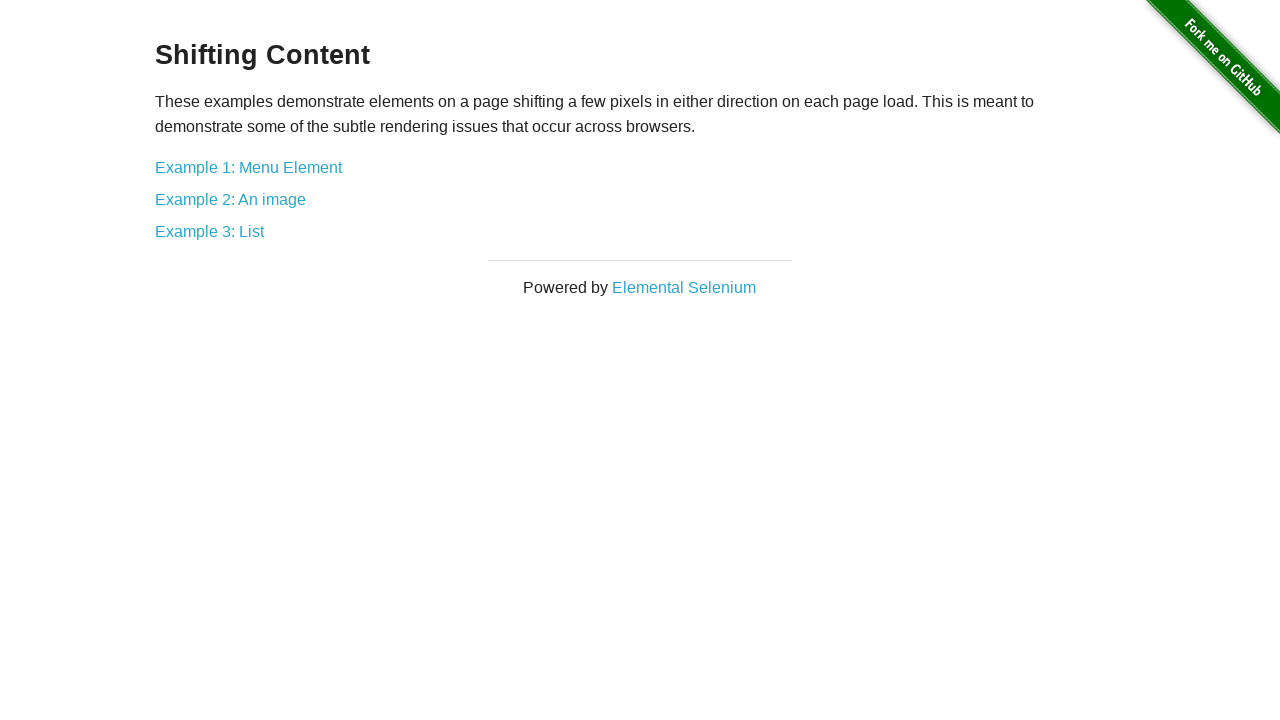

Clicked on 'Example 1: Menu Element' link at (248, 167) on a:text('Example 1: Menu Element')
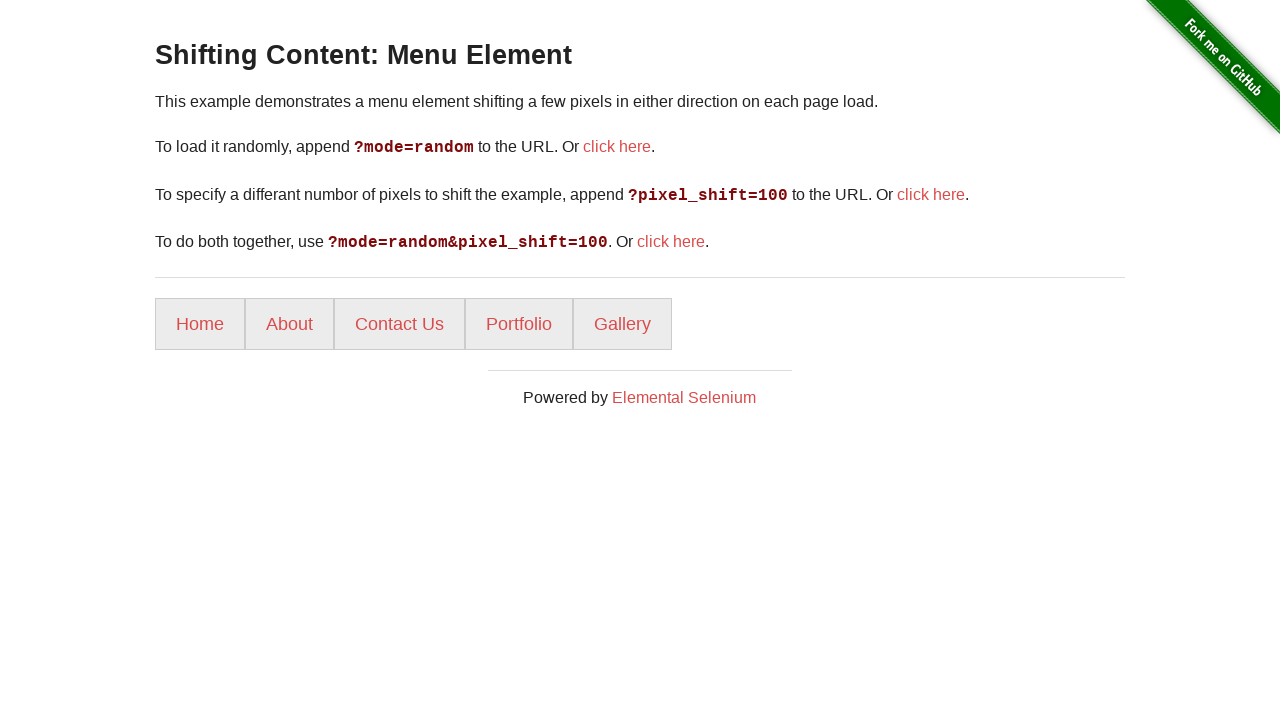

Waited for list items to load and verified they exist
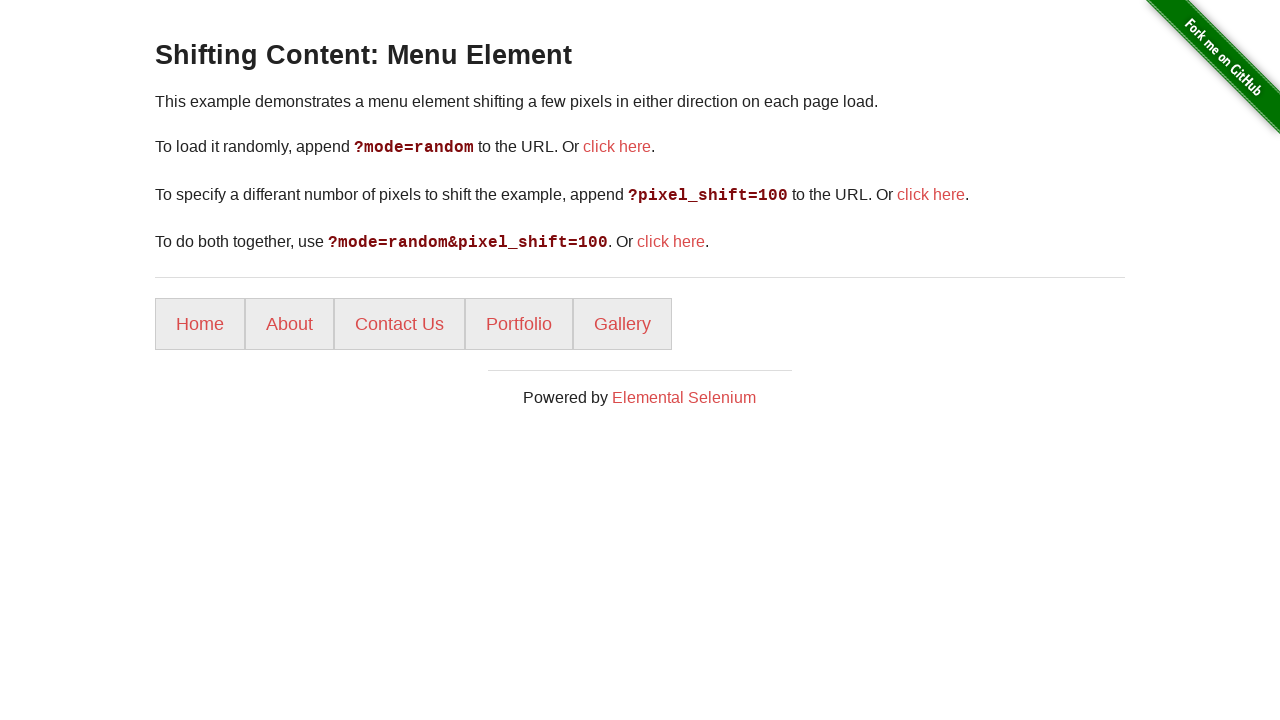

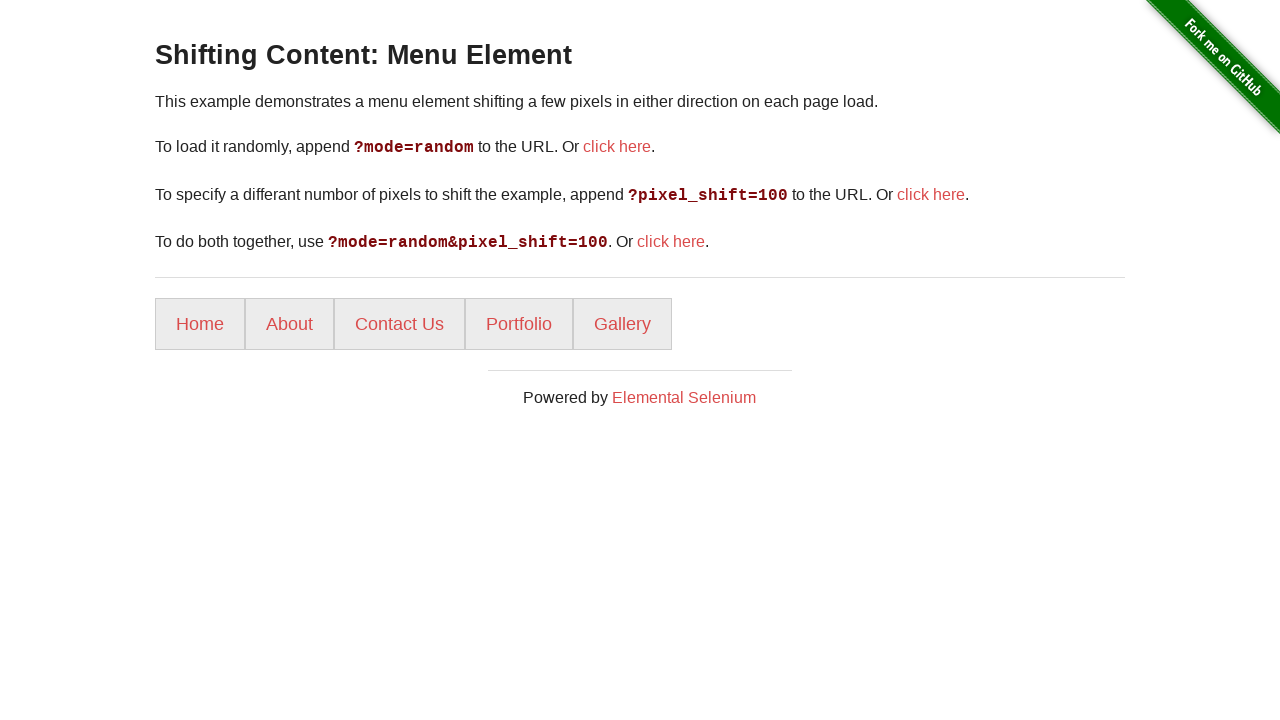